Navigates to Earth911 recycling center search results, waits for results to load, clicks on a result item to view company details, and verifies the company page loads with material information.

Starting URL: https://search.earth911.com/?what=Electronics&where=10001&max_distance=100&country=US&province=NY&city=New+York&region=New+York&postal_code=10001&latitude=40.74807084035&longitude=-73.99234262099&sponsor=&list_filter=all&page=1

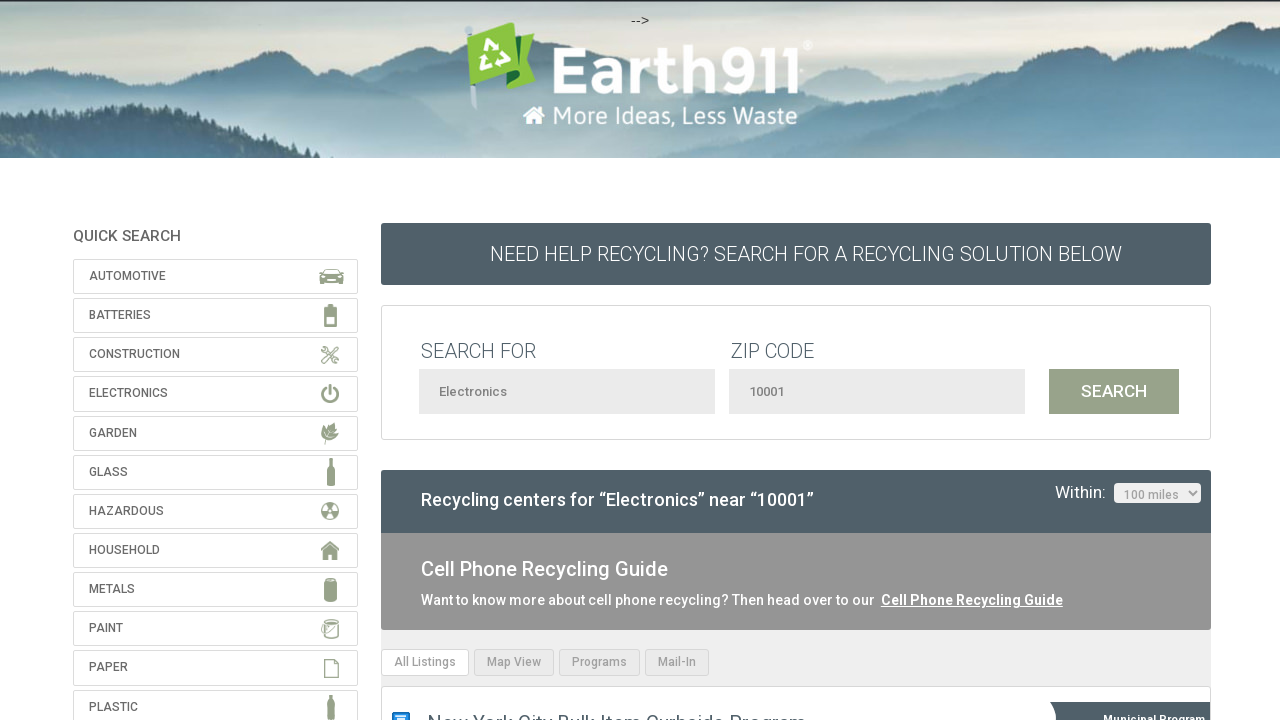

Search results loaded on Earth911 recycling center search page
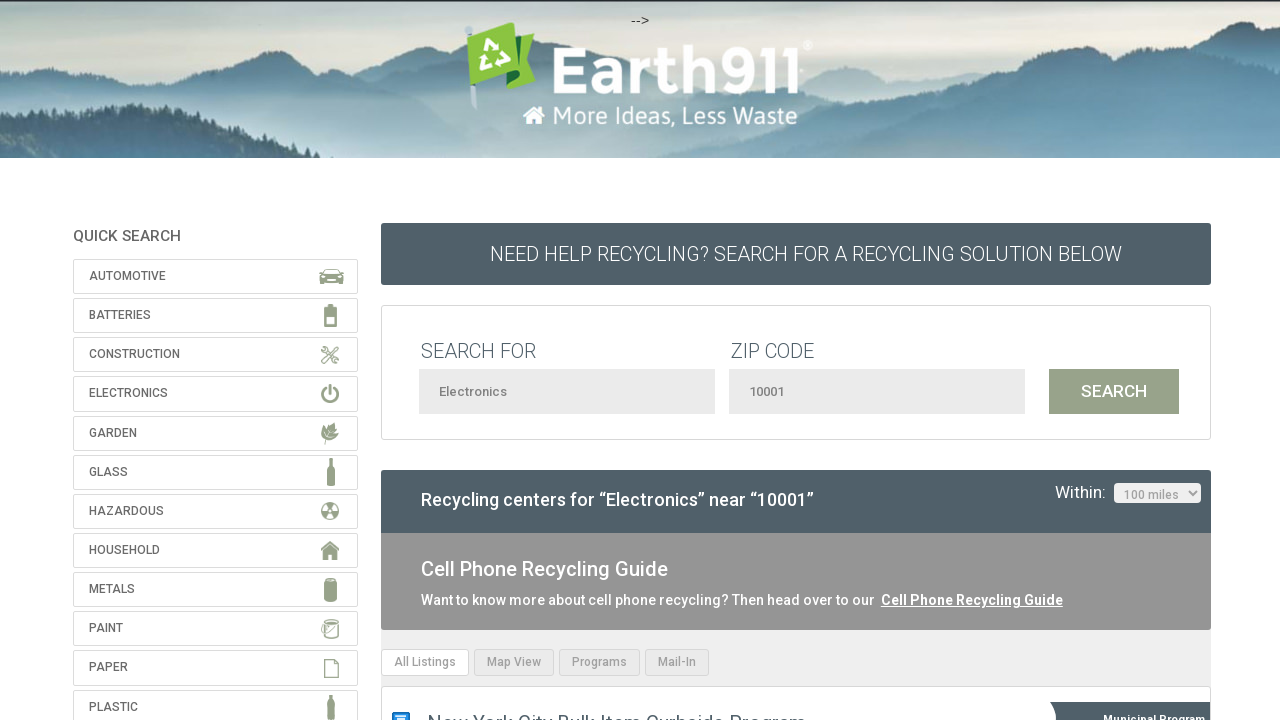

Clicked on first search result to view company details at (616, 707) on li.result-item h2.title a >> nth=0
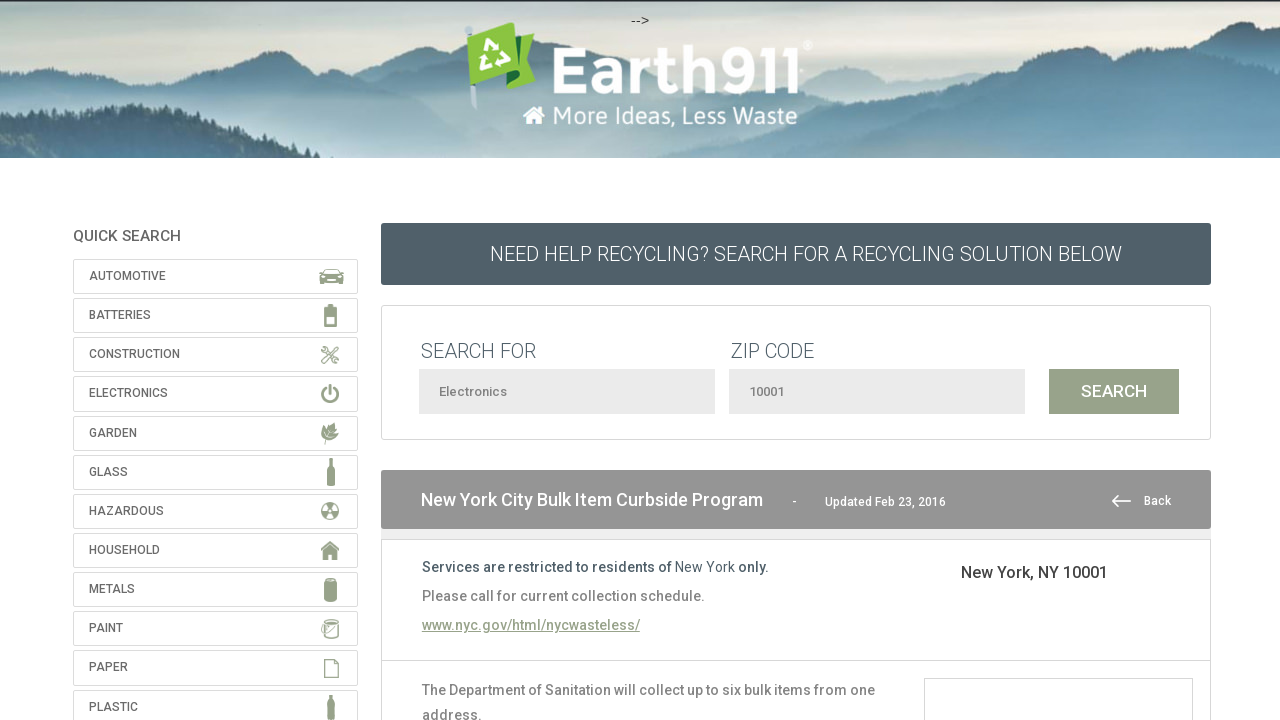

Company details page loaded with material information
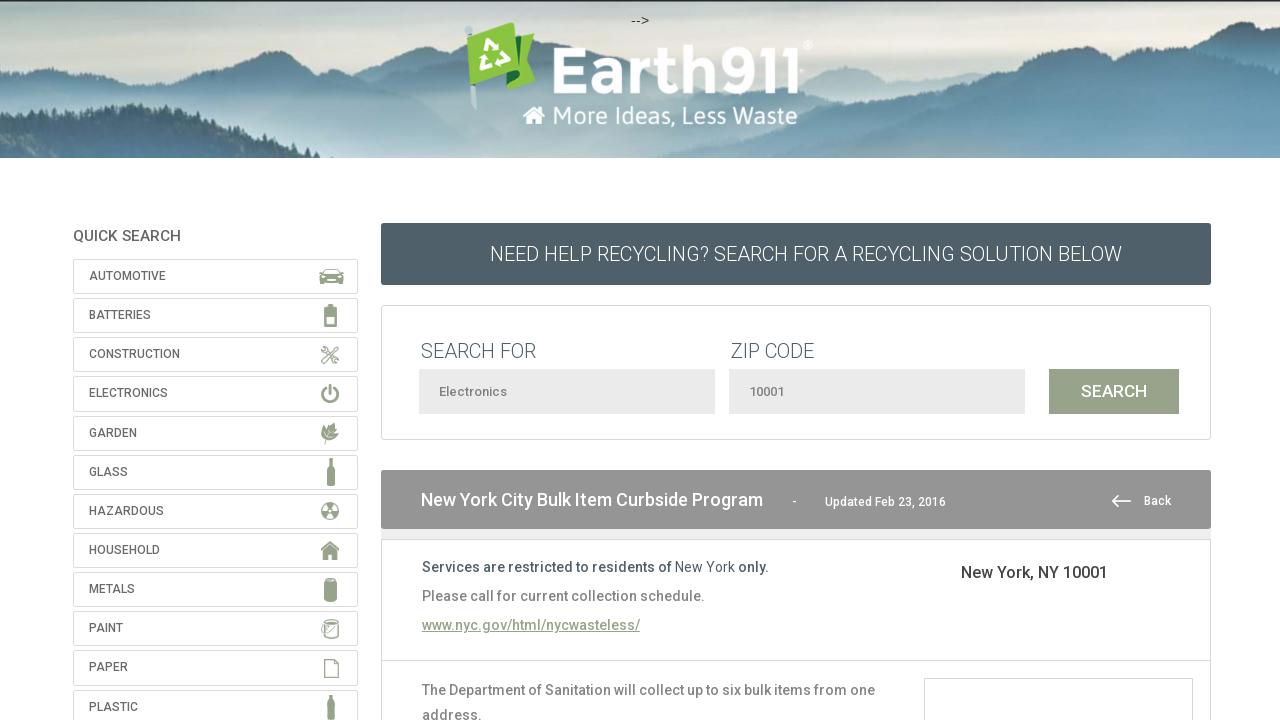

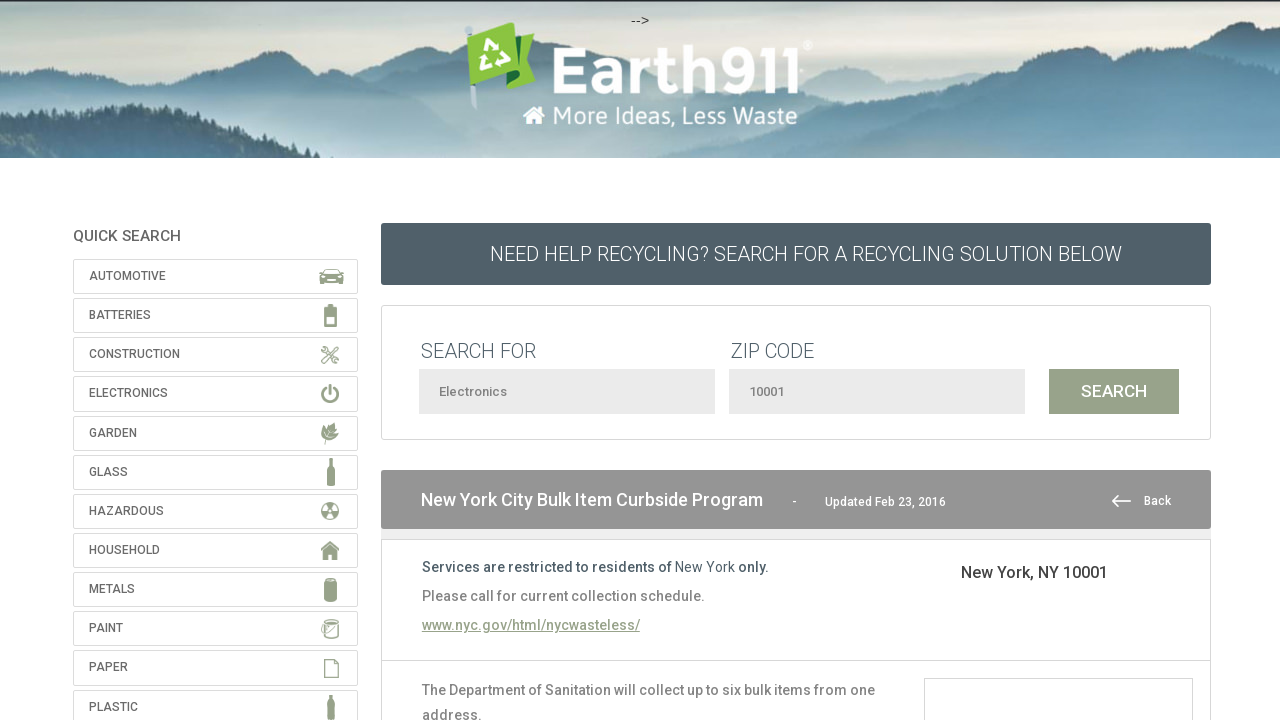